Tests a form submission flow on Sauce Labs' guinea pig test page by entering comments, submitting the form, verifying the comments appear, then clicking a link and verifying new page content loads.

Starting URL: http://saucelabs.com/test/guinea-pig

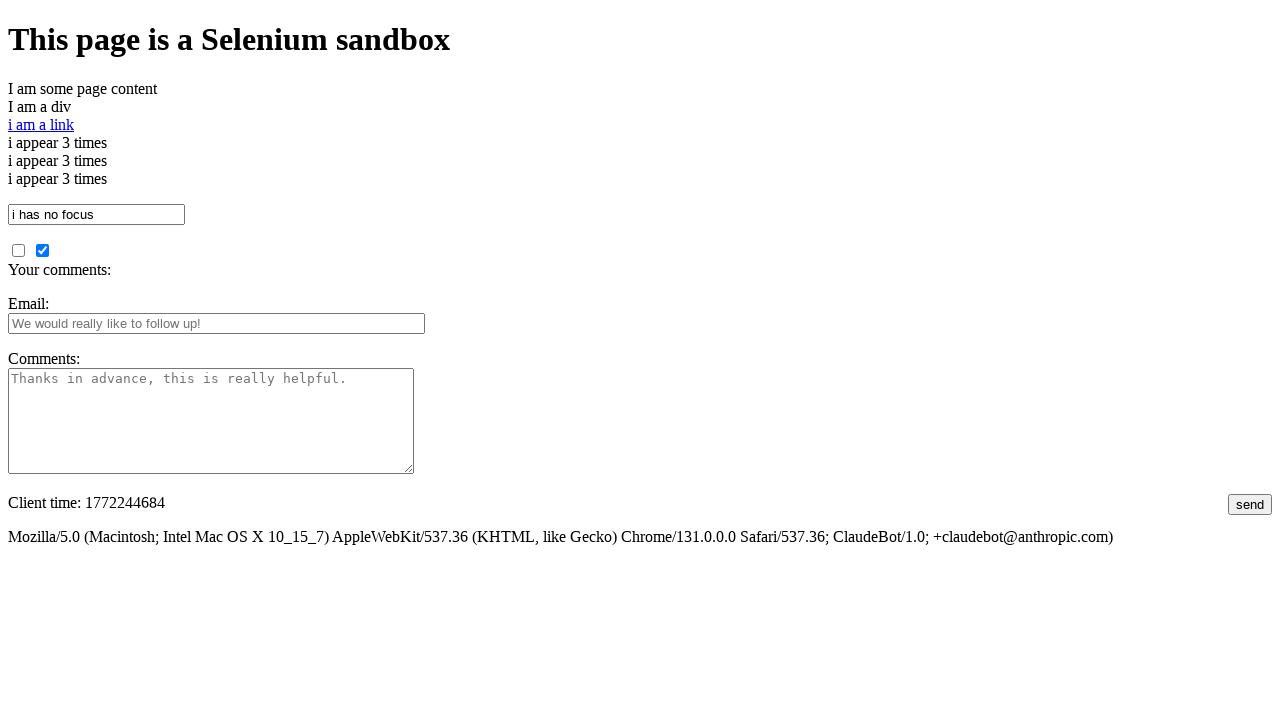

Filled comments textarea with example text on #comments
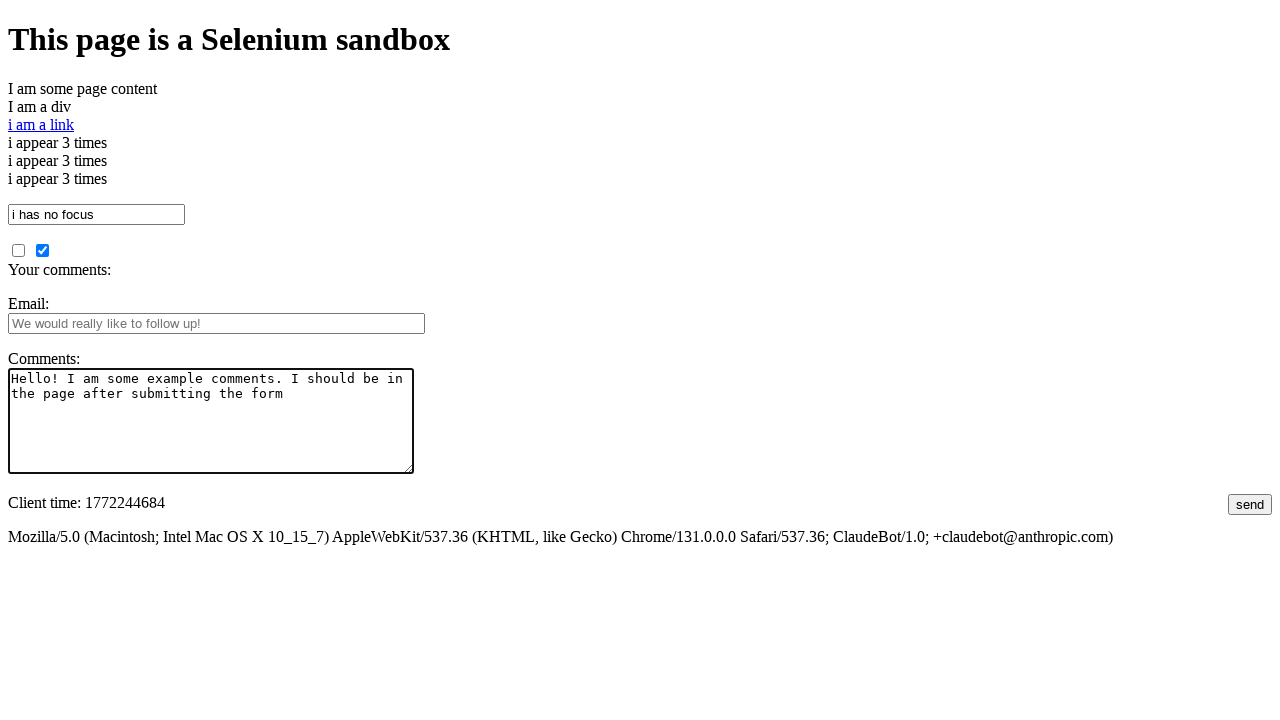

Clicked the submit button at (1250, 504) on #submit
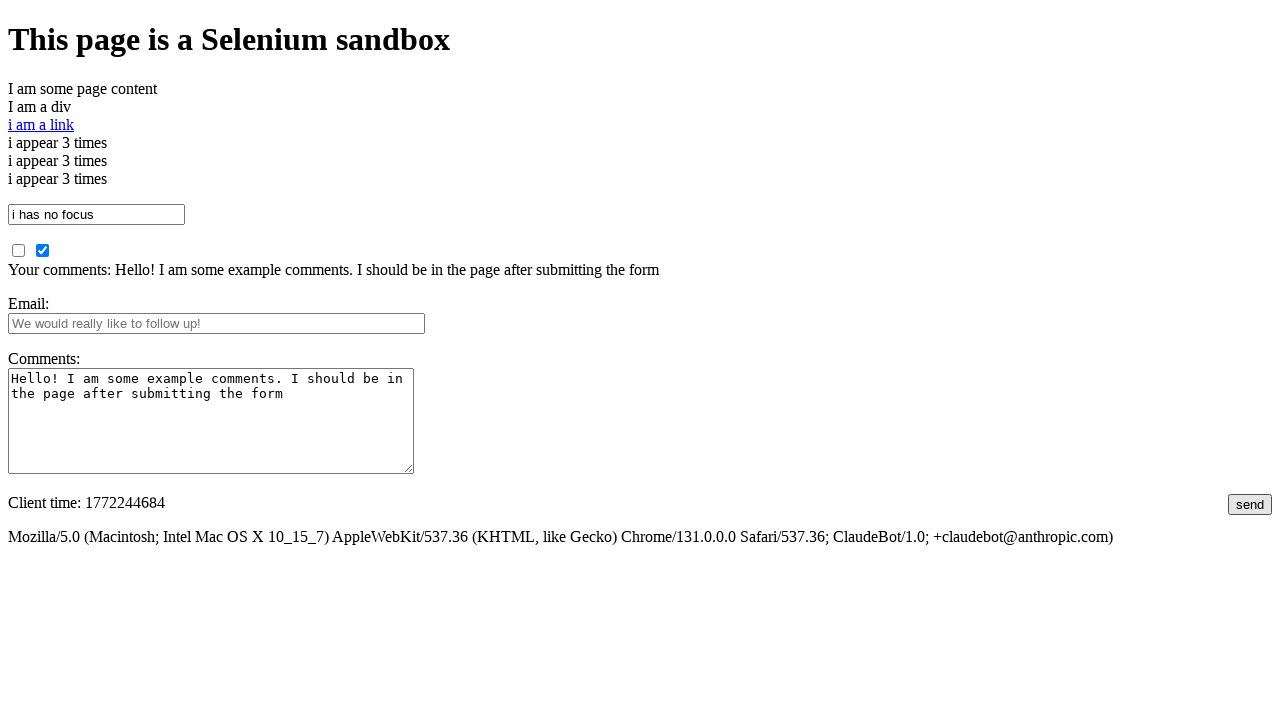

Waited for comments section to appear
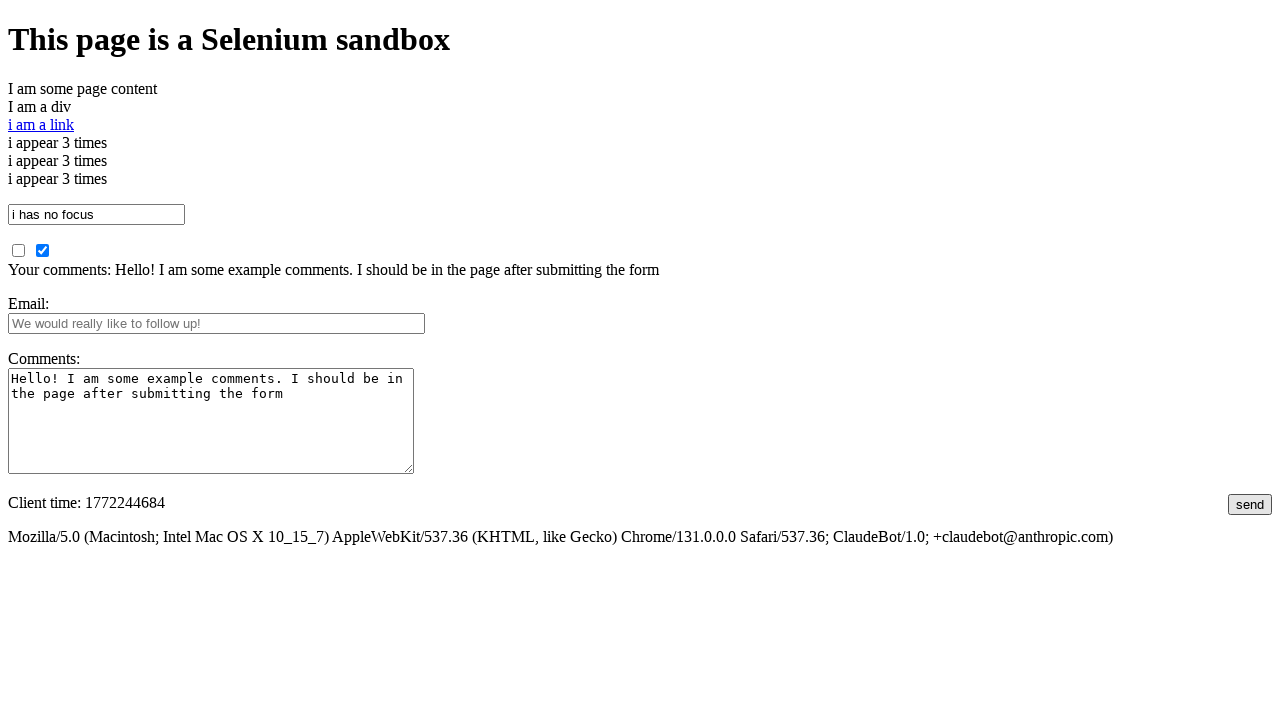

Verified submitted comments are displayed on the page
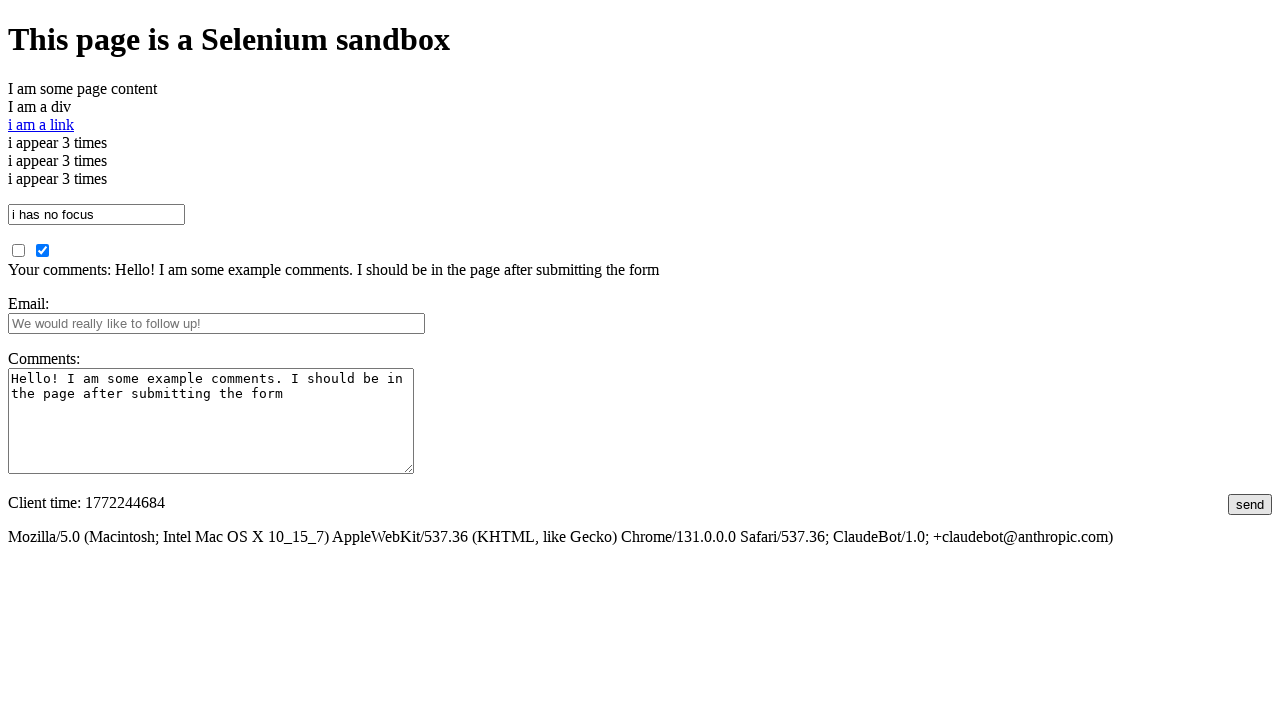

Verified that other page content is not yet present
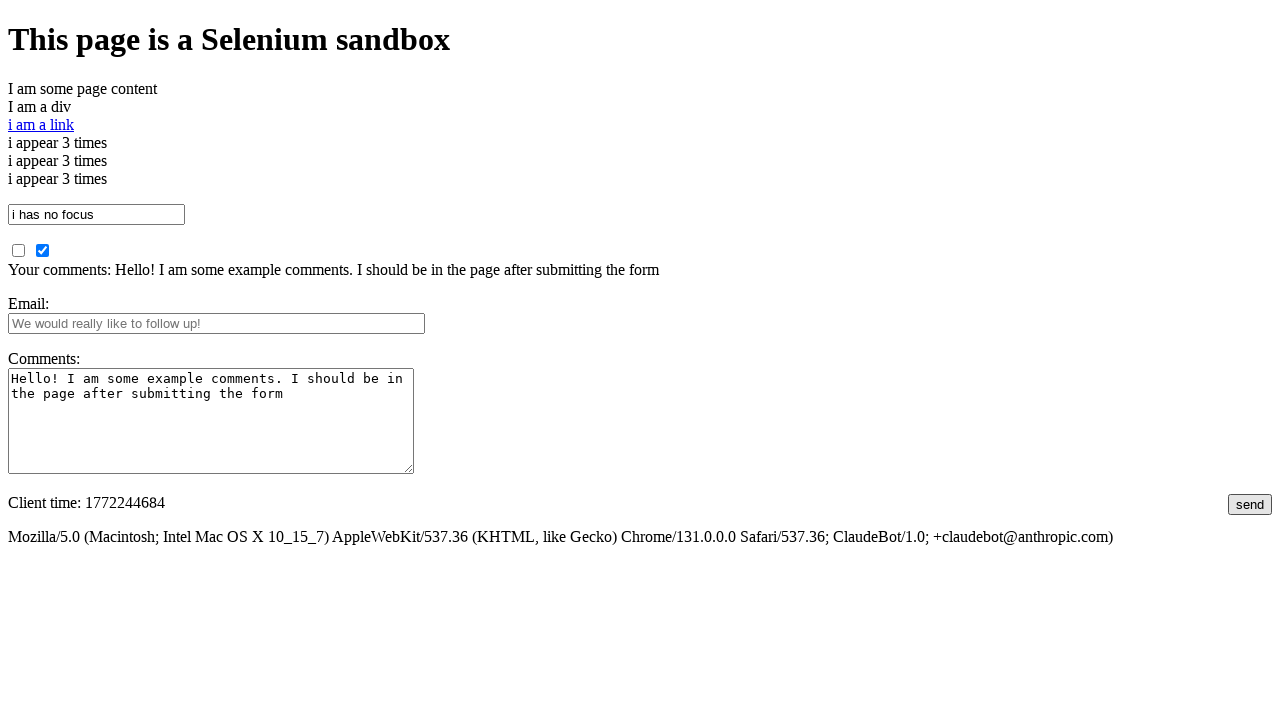

Clicked the link to navigate to another page at (41, 124) on a >> internal:has-text="i am a link"i >> nth=0
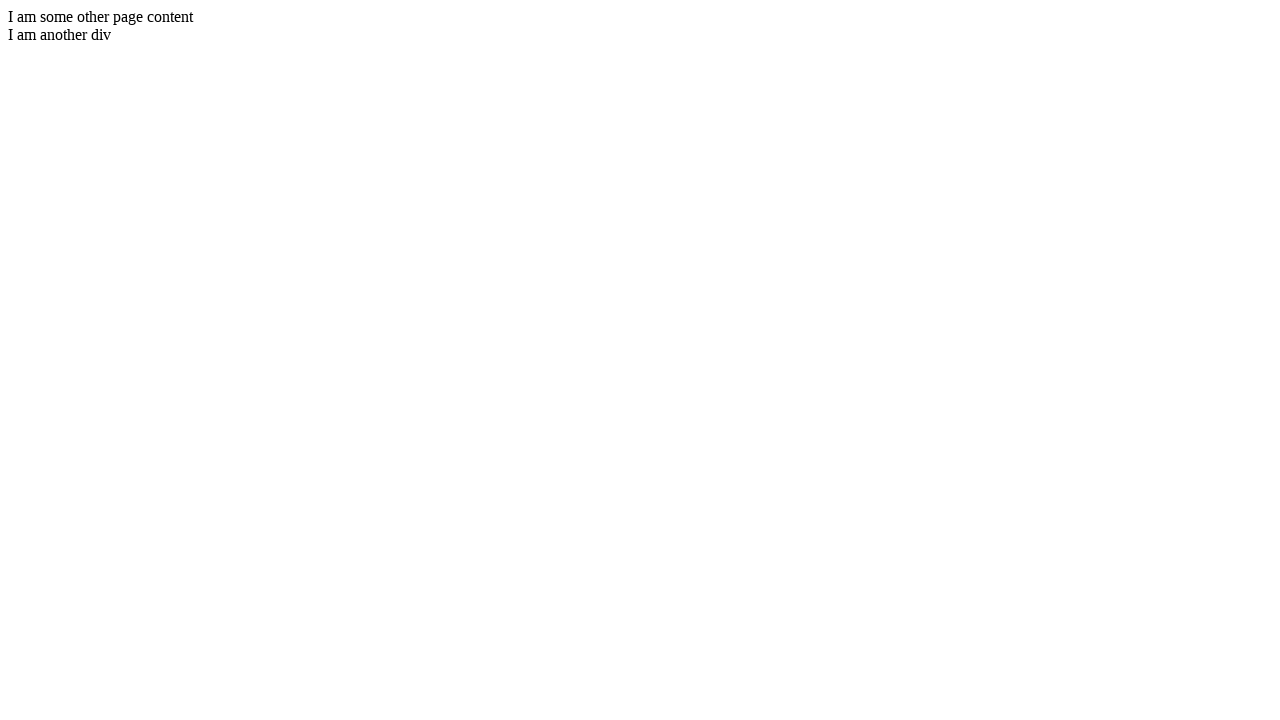

Waited for new page to fully load
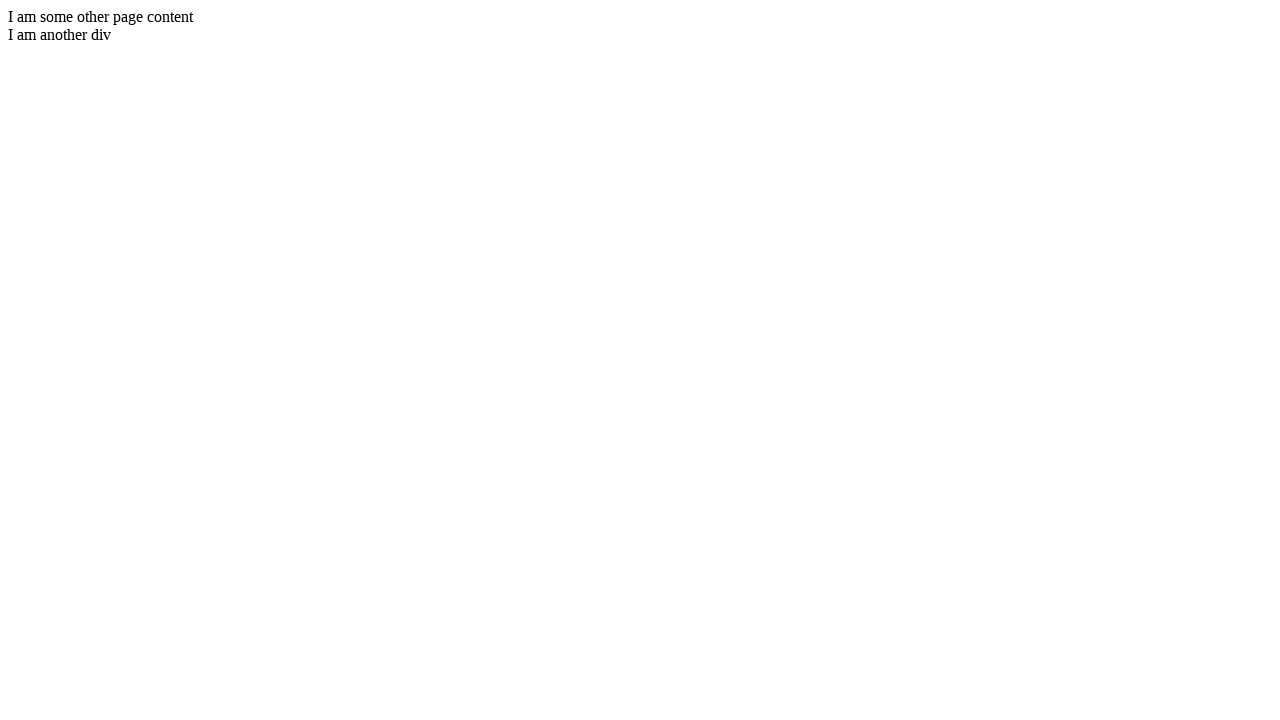

Verified that other page content is now present on the new page
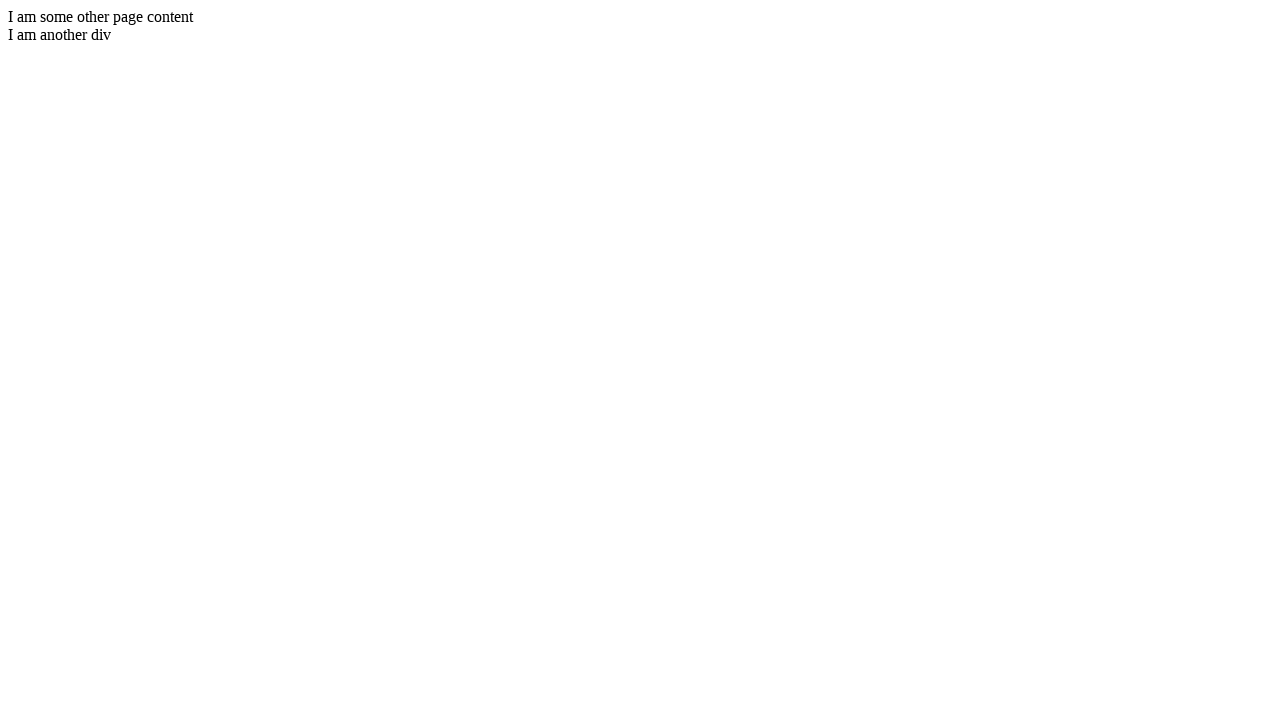

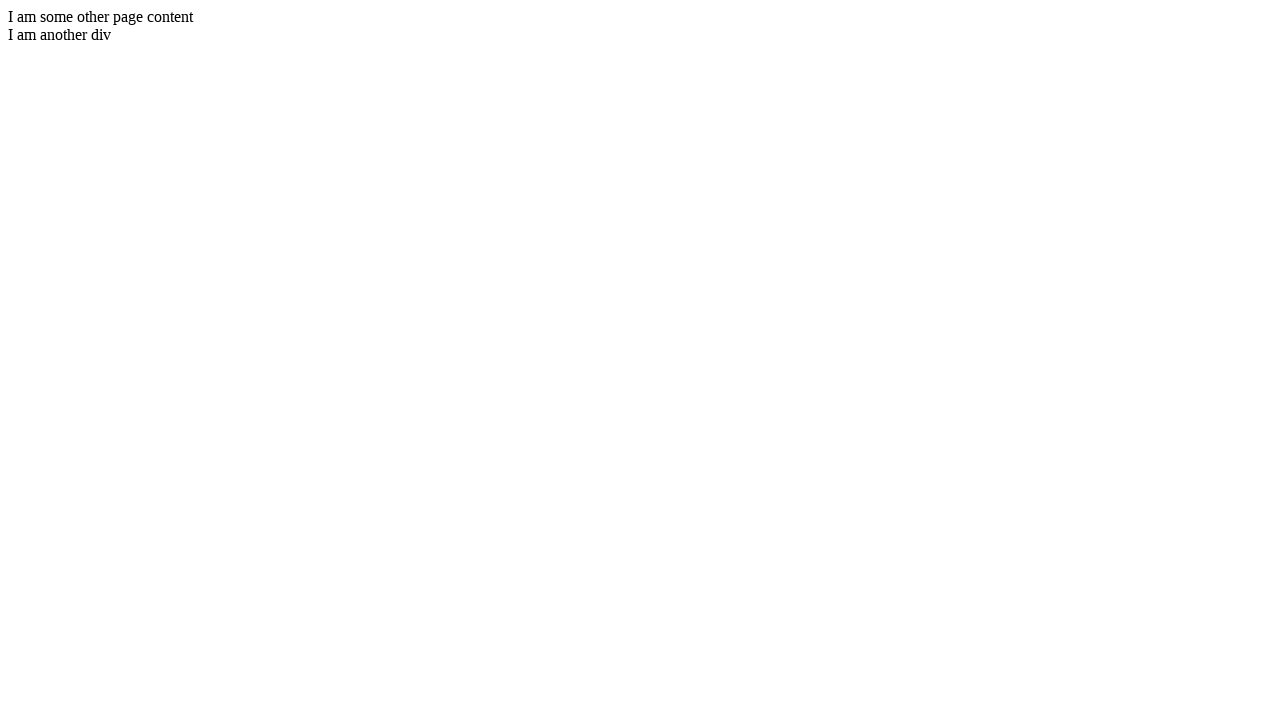